Navigates to a demo application and interacts with UI elements to reach the notifications popup section and clicks a notification button

Starting URL: https://demoapps.qspiders.com/

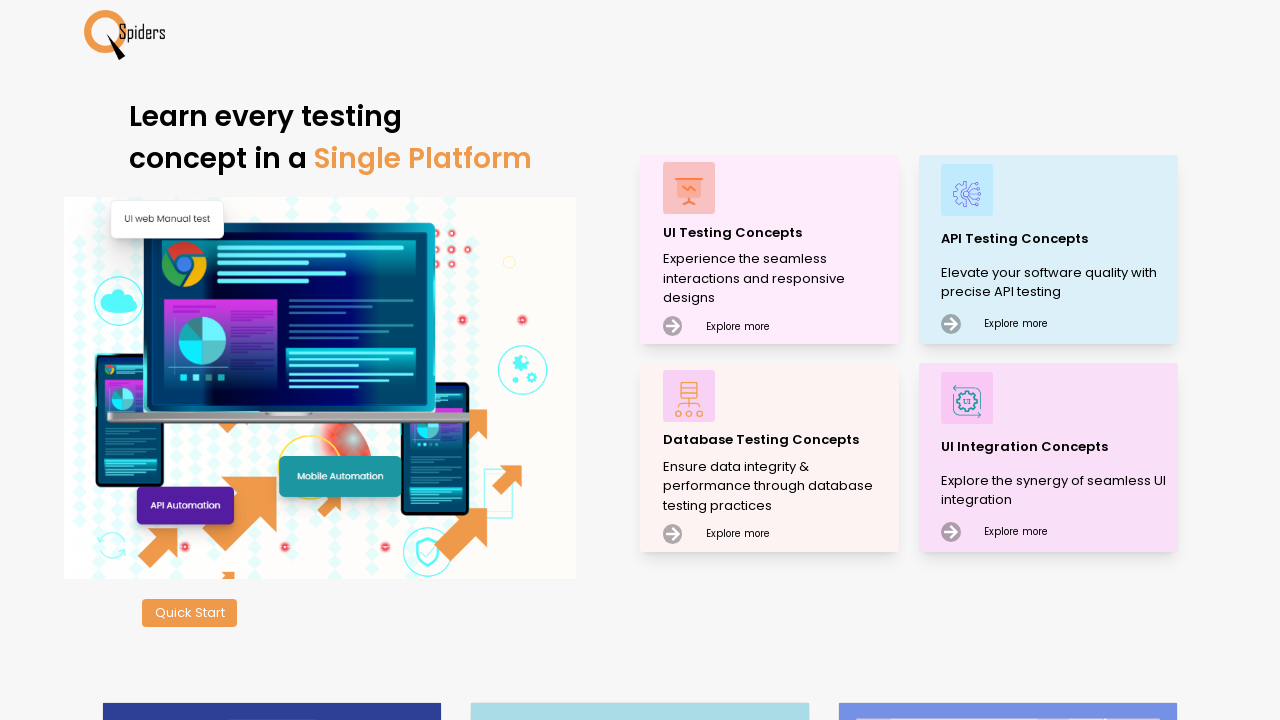

Clicked on 'UI Testing Concepts' section at (778, 232) on xpath=//p[text()='UI Testing Concepts']
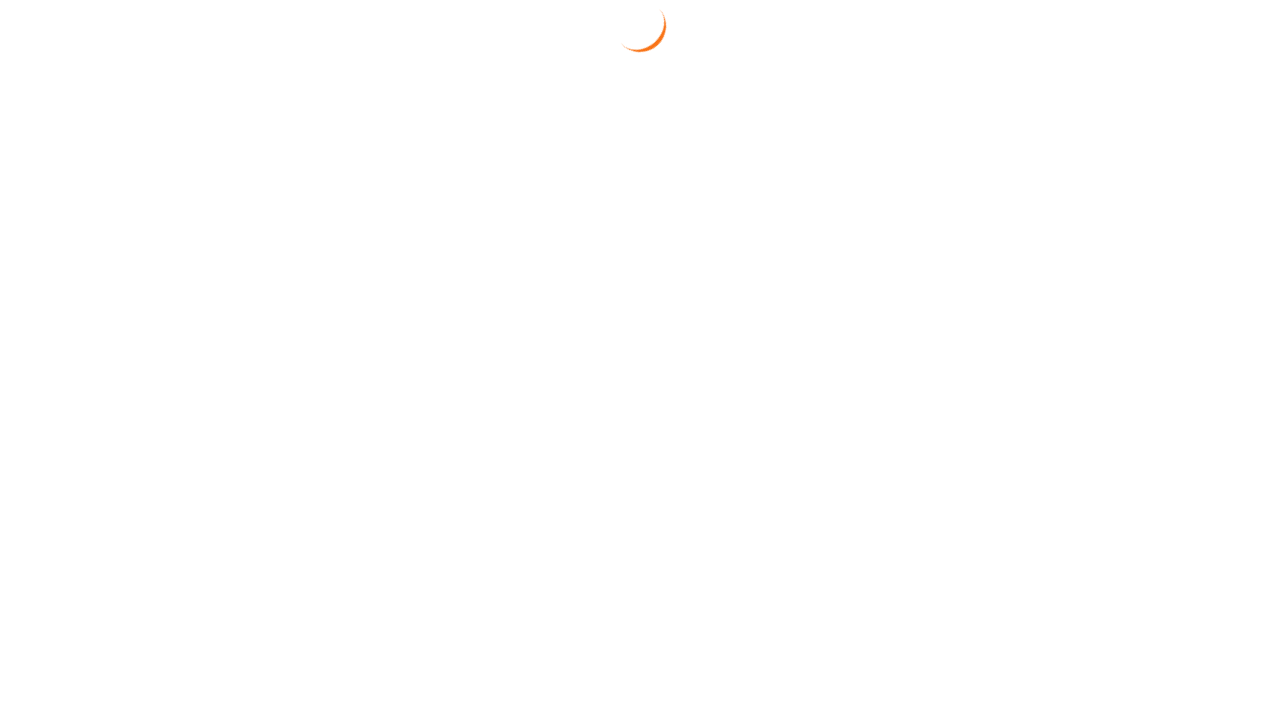

Clicked on 'Popups' section at (42, 520) on xpath=//section[text()='Popups']
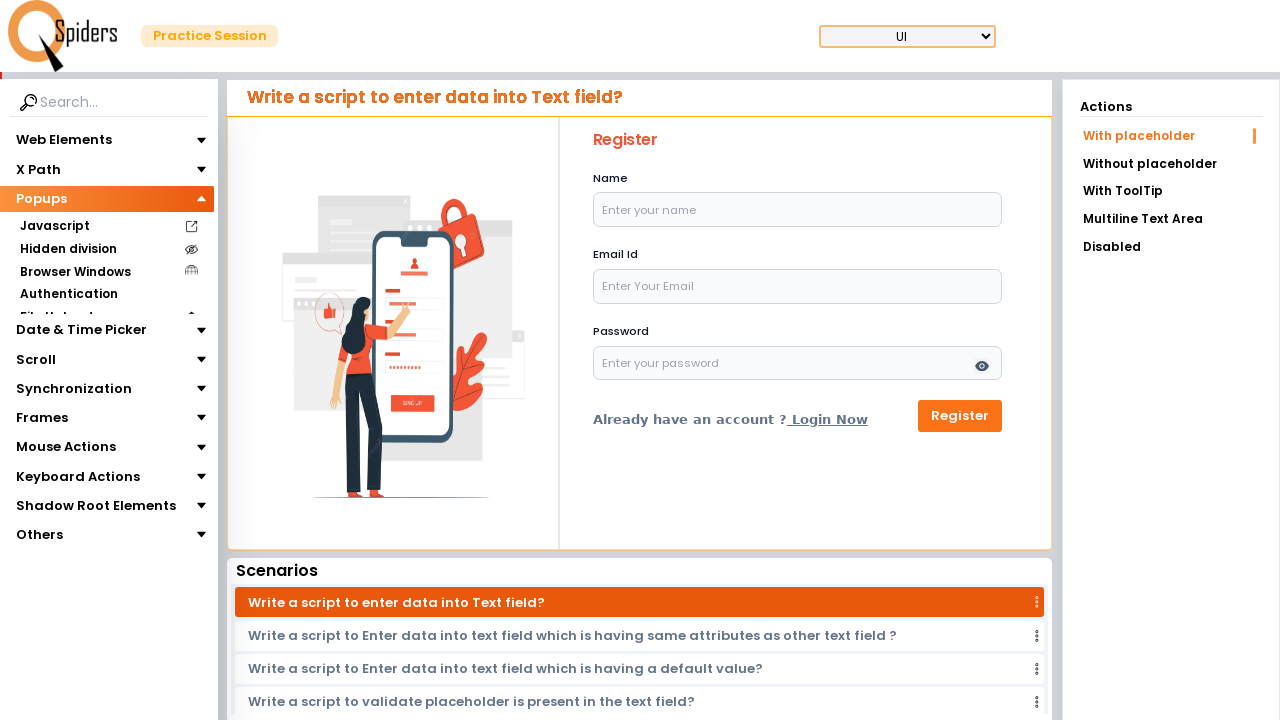

Clicked on 'Notifications' section at (62, 340) on xpath=//section[text()='Notifications']
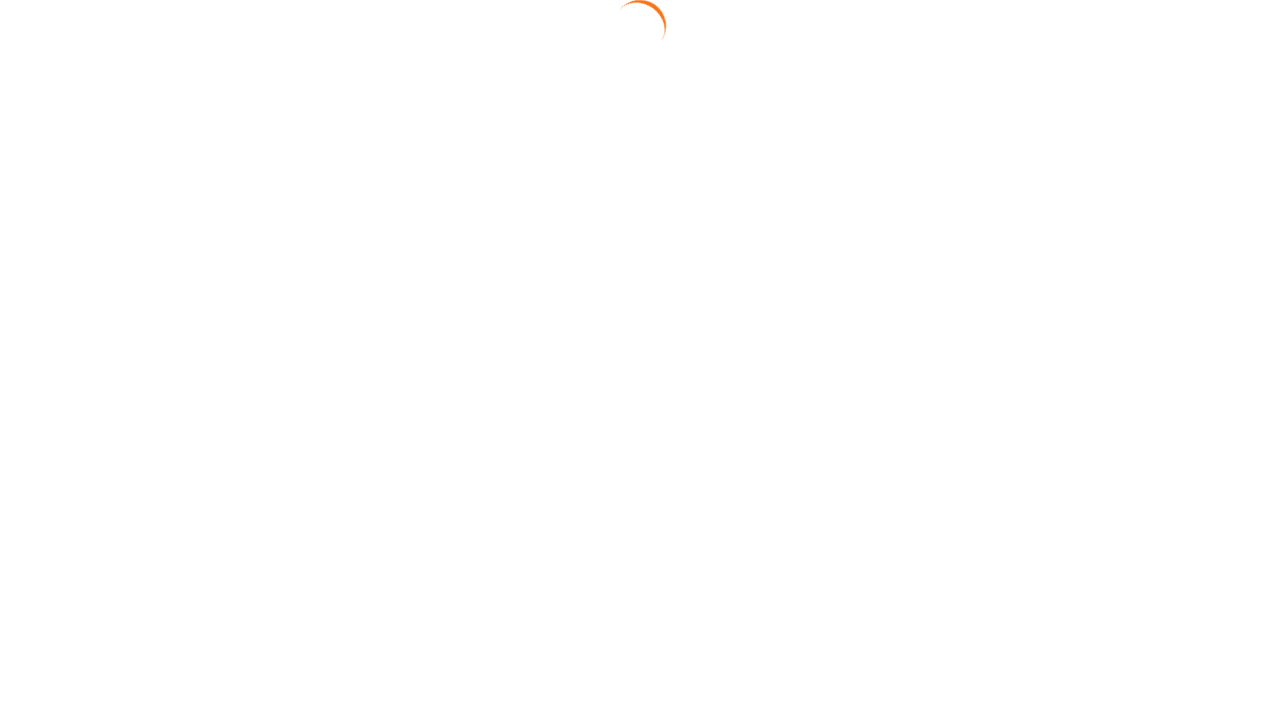

Waited 2 seconds for notifications page to load
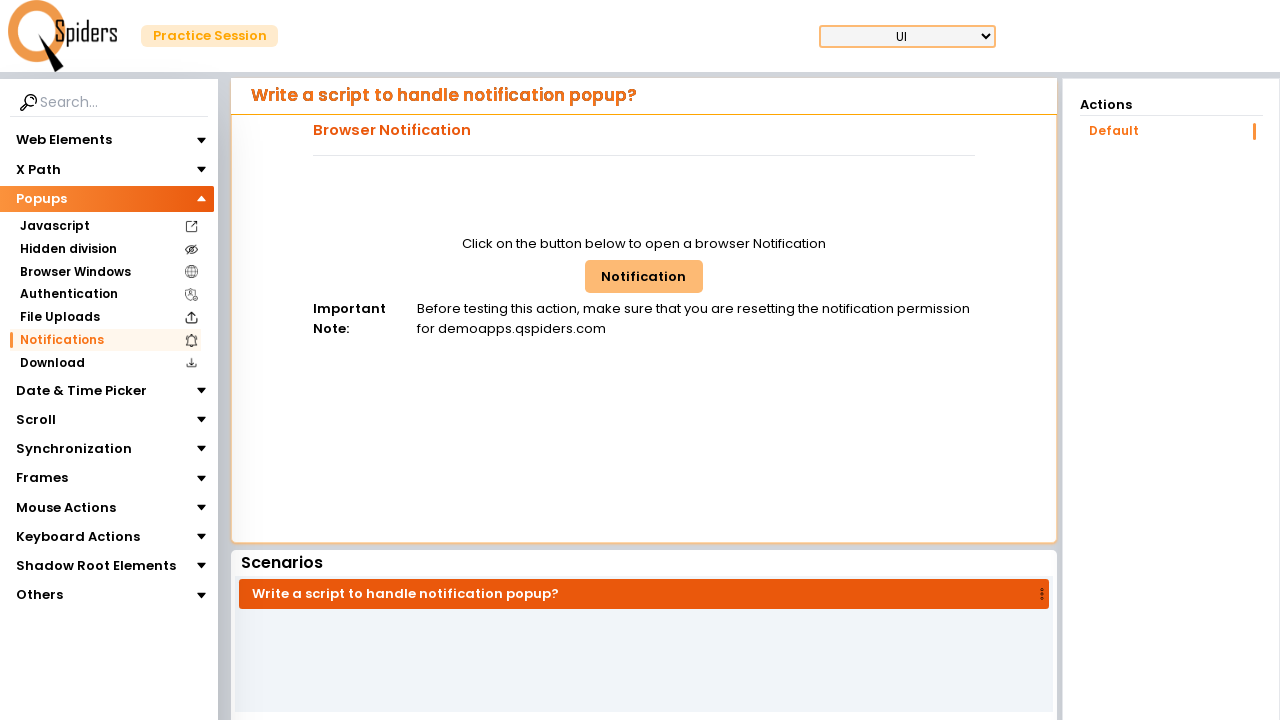

Clicked the browser notification button at (644, 276) on #browNotButton
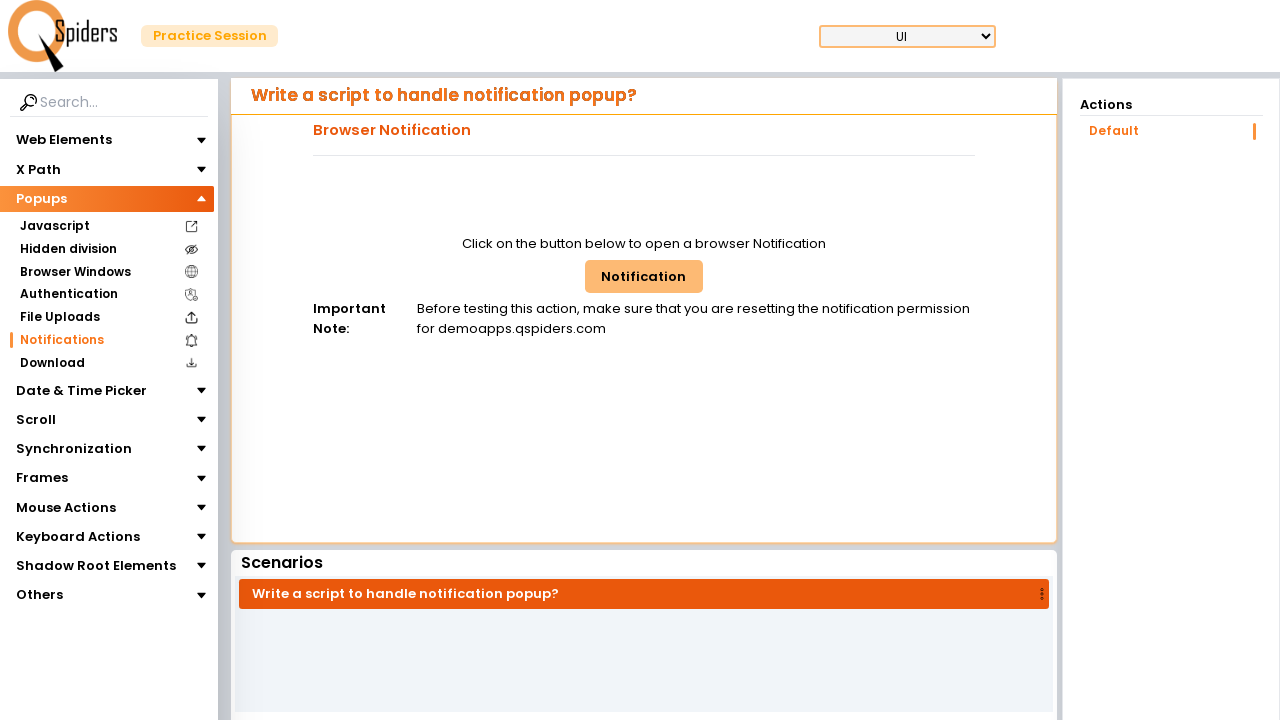

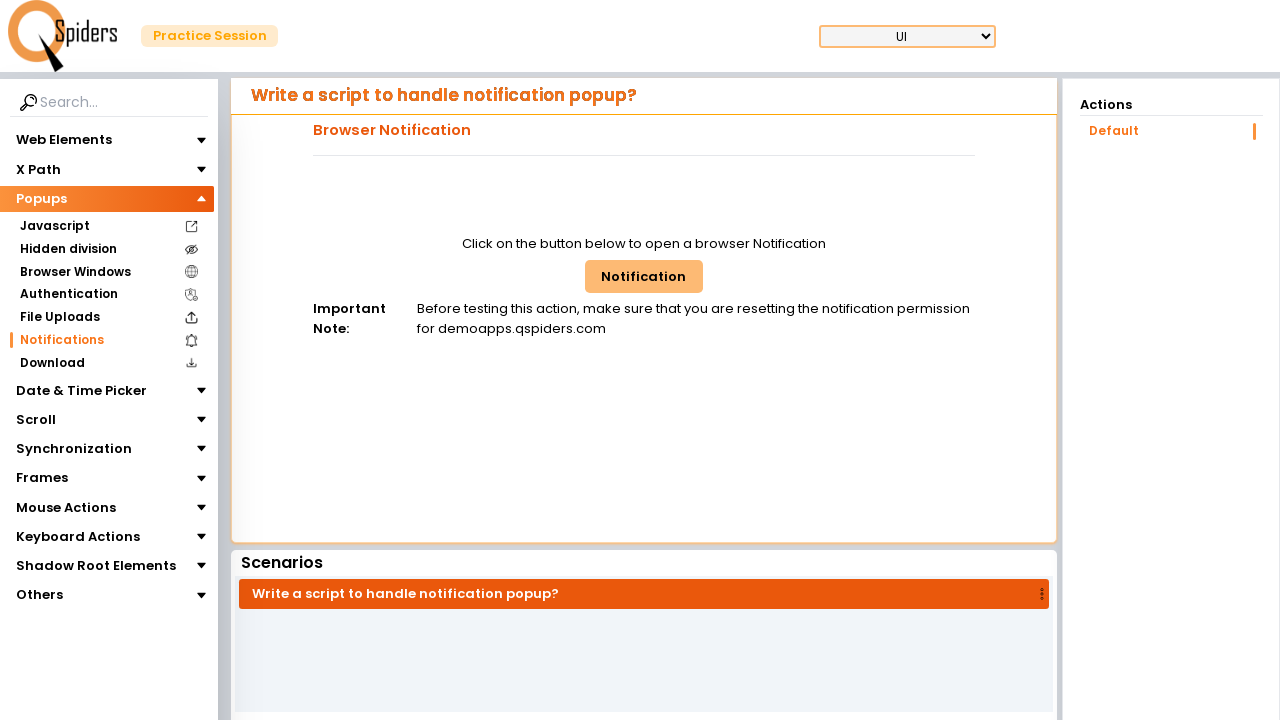